Selects the first 3 checkboxes from the list of available checkboxes

Starting URL: https://testautomationpractice.blogspot.com/

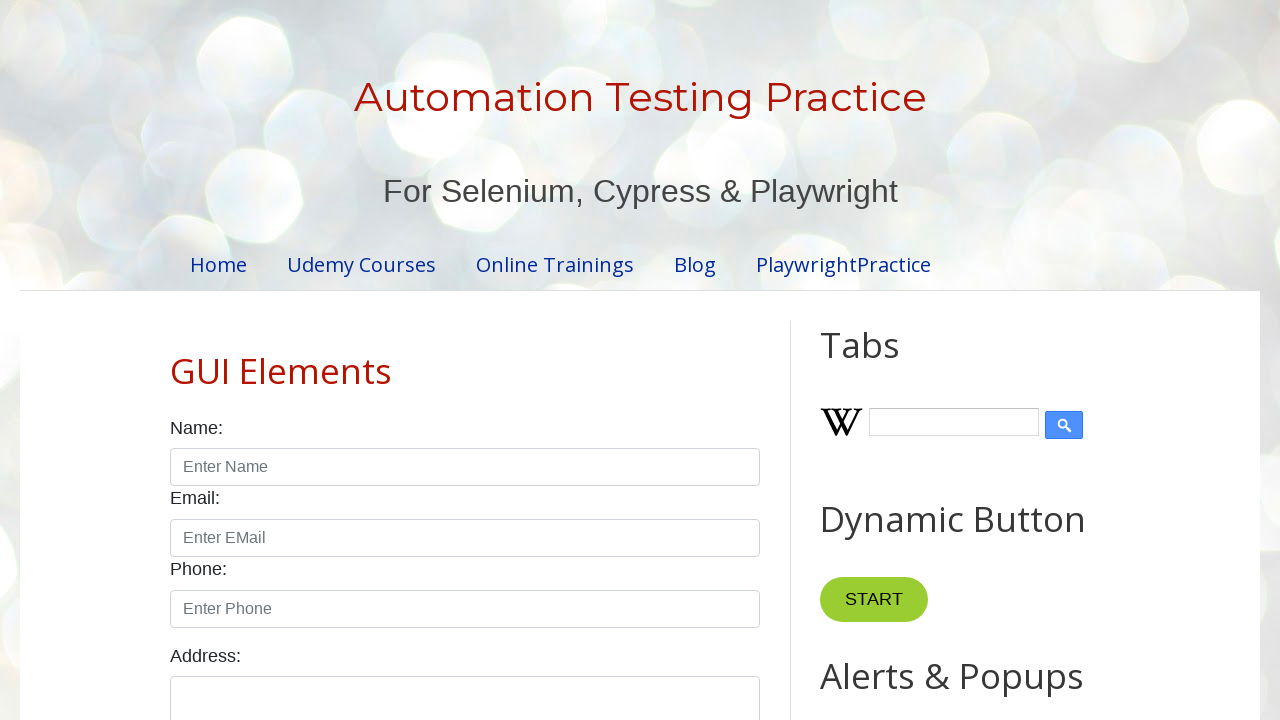

Located all checkboxes with class 'form-check-input'
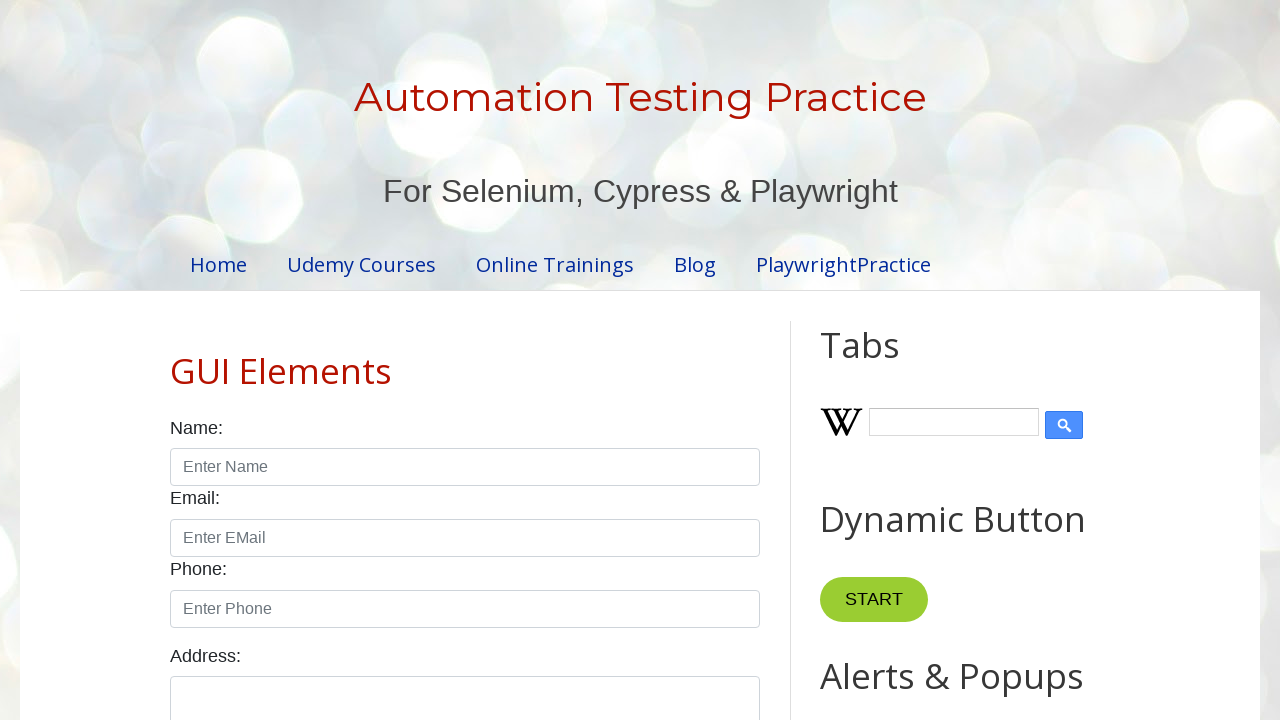

Clicked checkbox 1 of the first 3 checkboxes at (176, 360) on xpath=//*[@class='form-check-input' and @type='checkbox'] >> nth=0
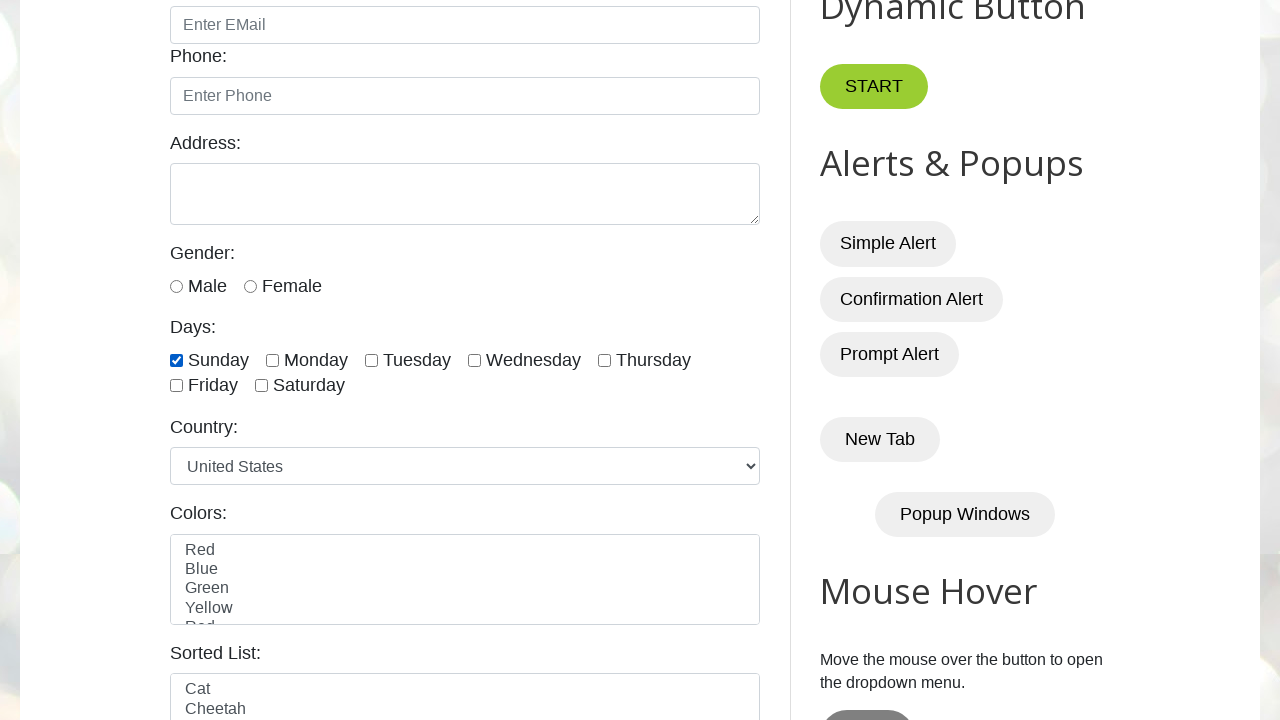

Clicked checkbox 2 of the first 3 checkboxes at (272, 360) on xpath=//*[@class='form-check-input' and @type='checkbox'] >> nth=1
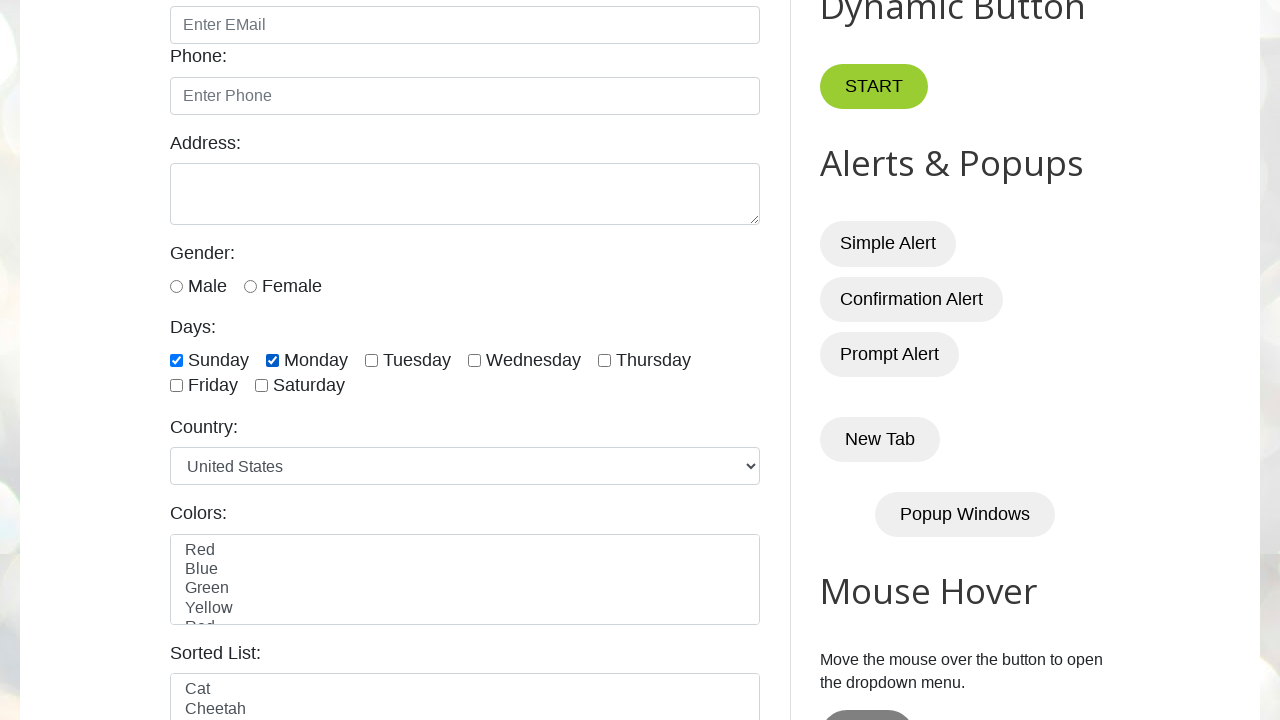

Clicked checkbox 3 of the first 3 checkboxes at (372, 360) on xpath=//*[@class='form-check-input' and @type='checkbox'] >> nth=2
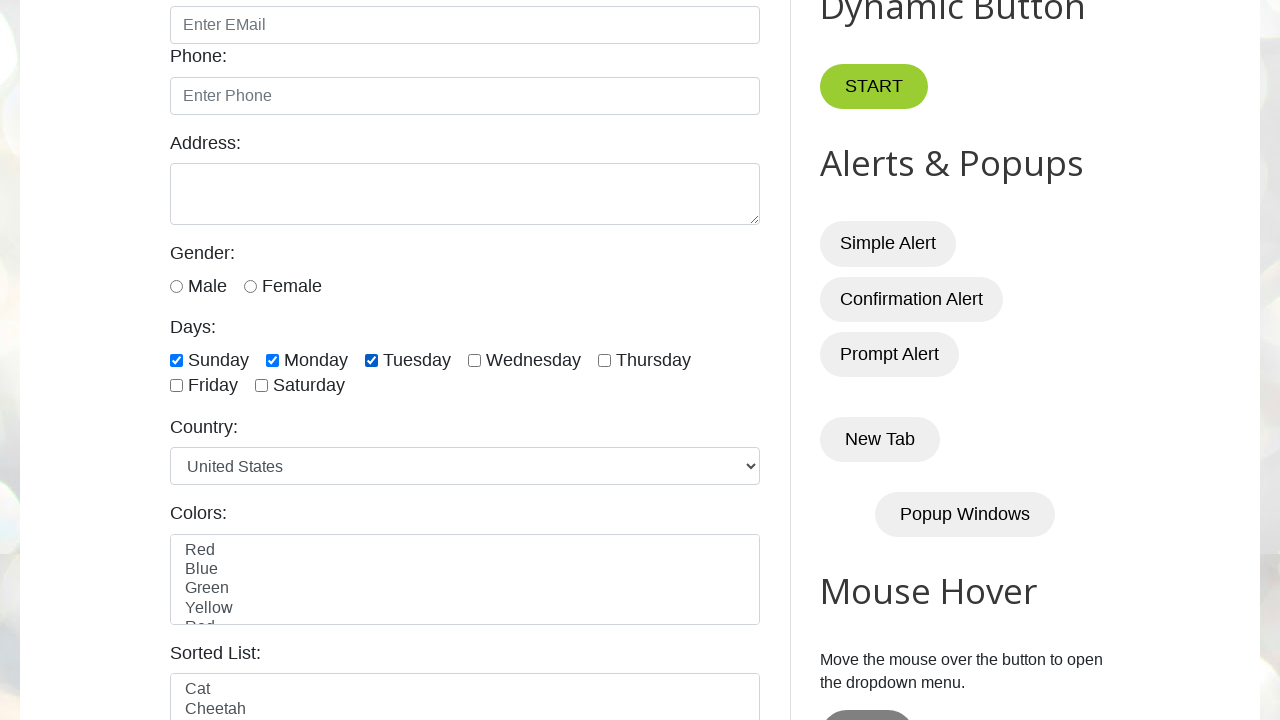

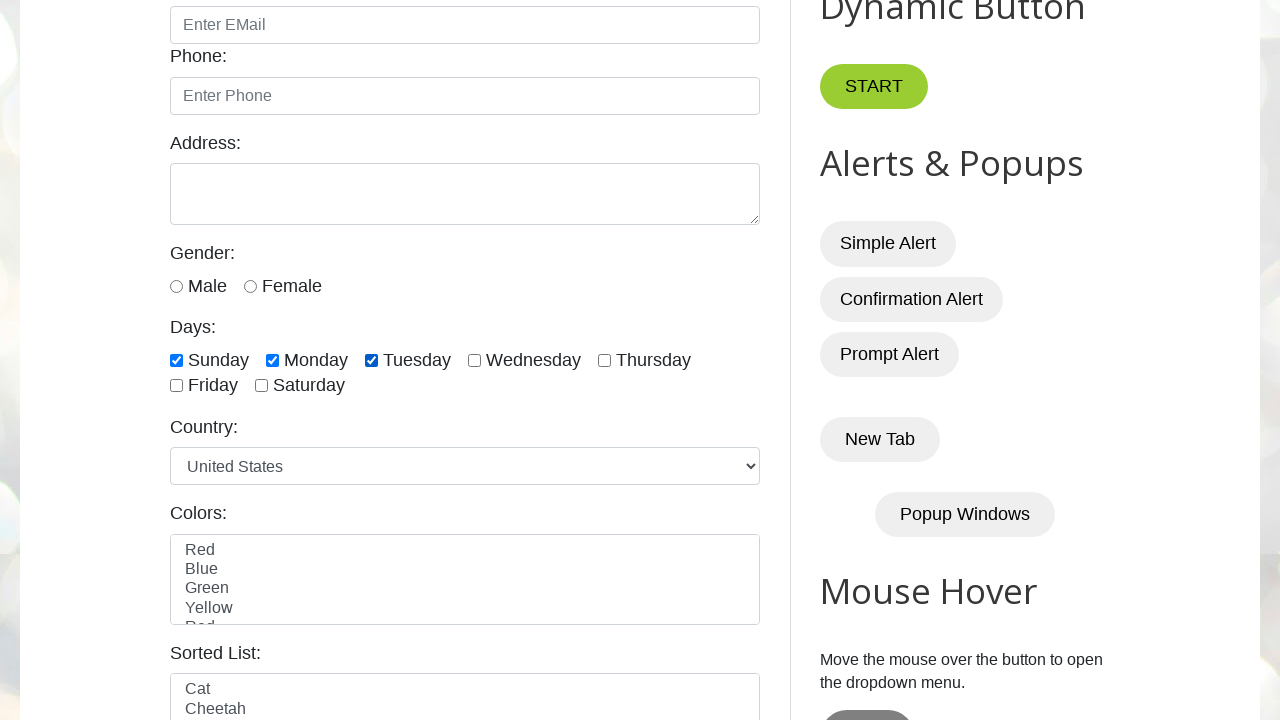